Tests e-commerce shopping flow by adding specific items (Cucumber, Brocolli) to cart, proceeding to checkout, applying a promo code, and verifying the promo is applied successfully

Starting URL: https://rahulshettyacademy.com/seleniumPractise/#/

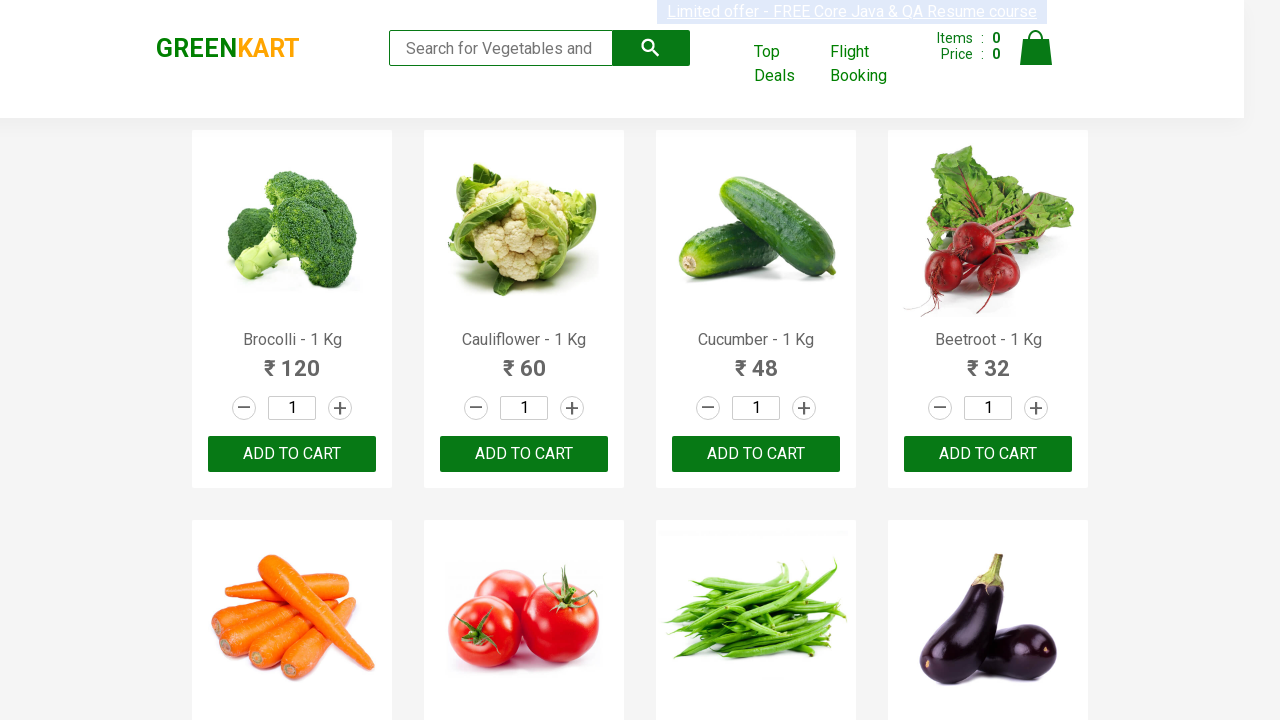

Waited for product list to load
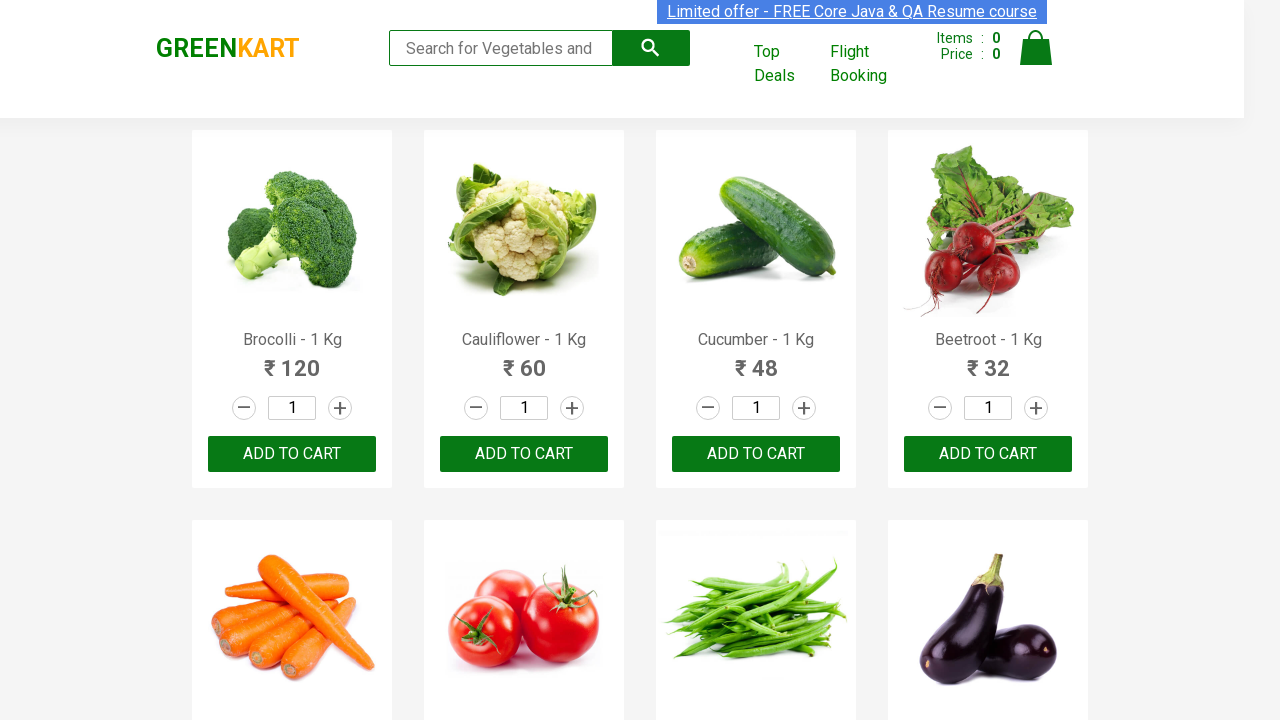

Retrieved all product name elements
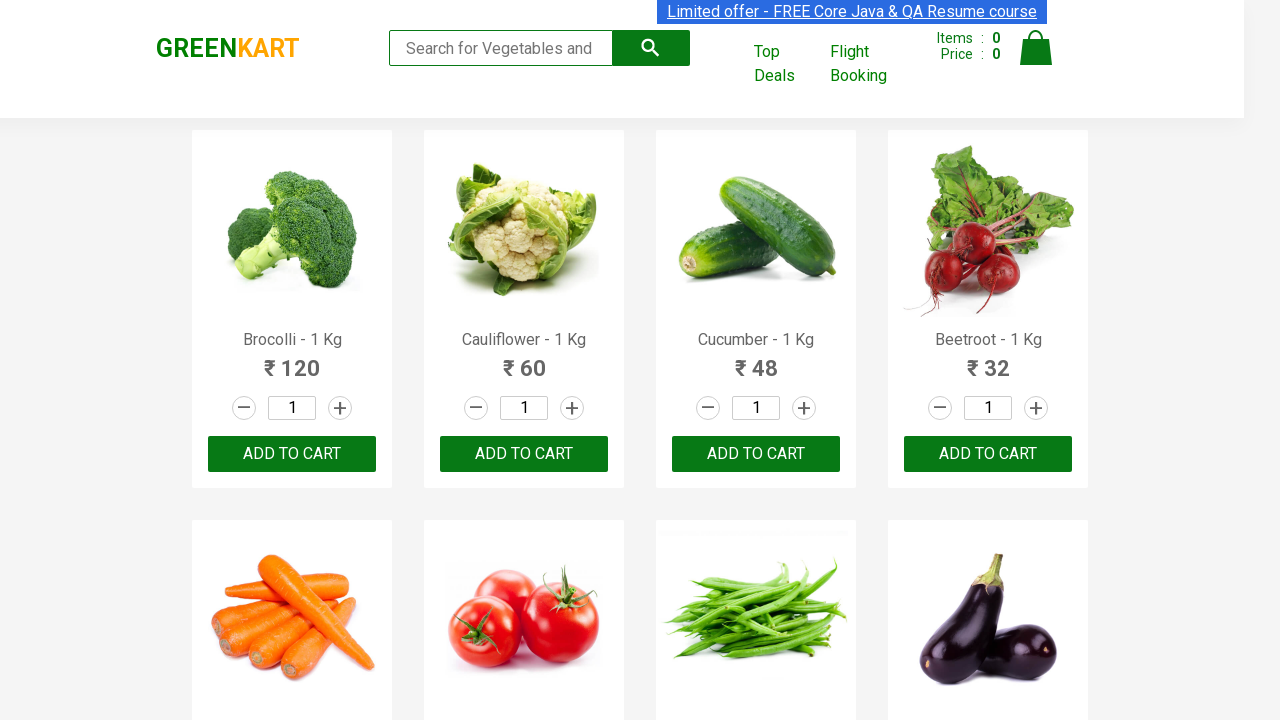

Retrieved all add to cart buttons
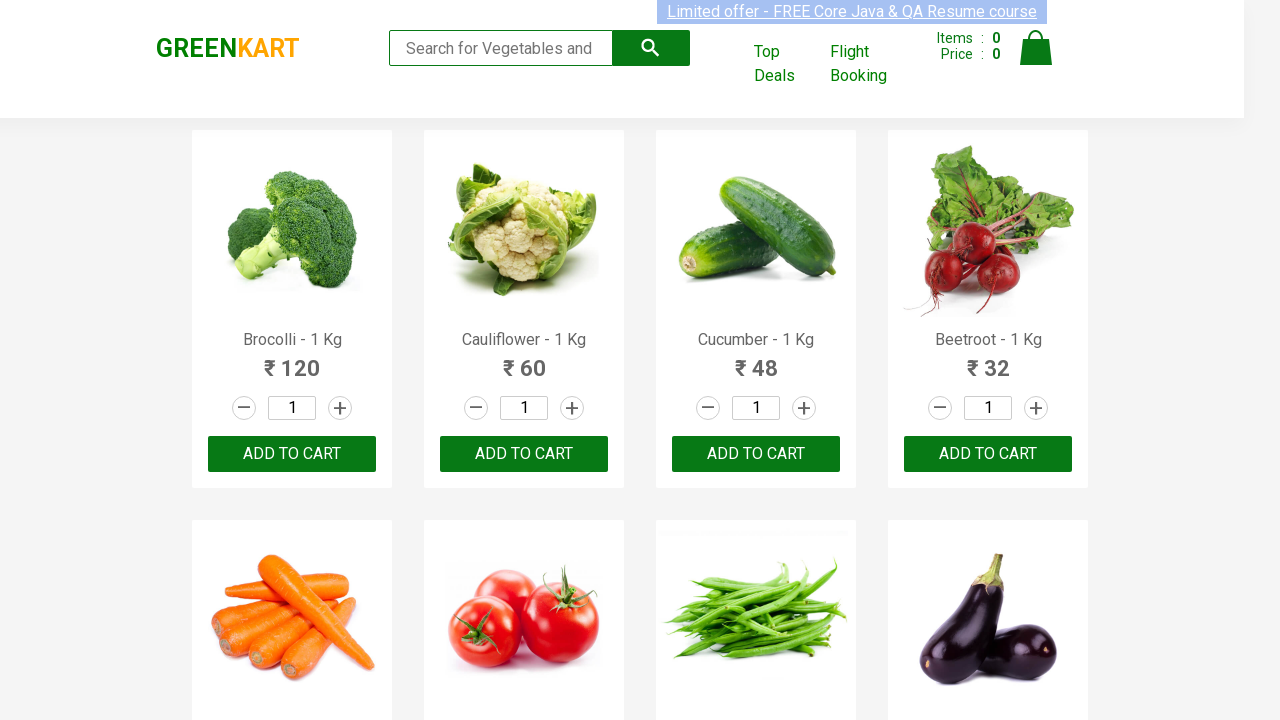

Added Brocolli to cart at (292, 454) on xpath=//*[@class='product-action']/button >> nth=0
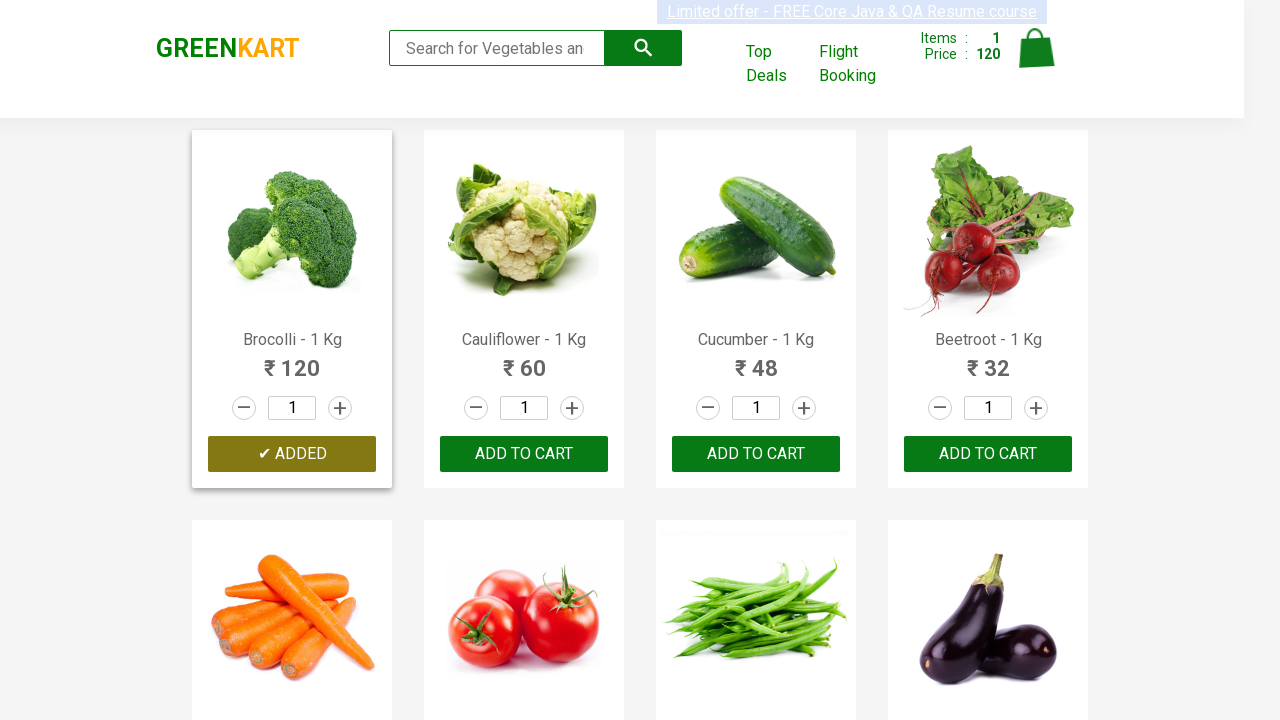

Added Cucumber to cart at (756, 454) on xpath=//*[@class='product-action']/button >> nth=2
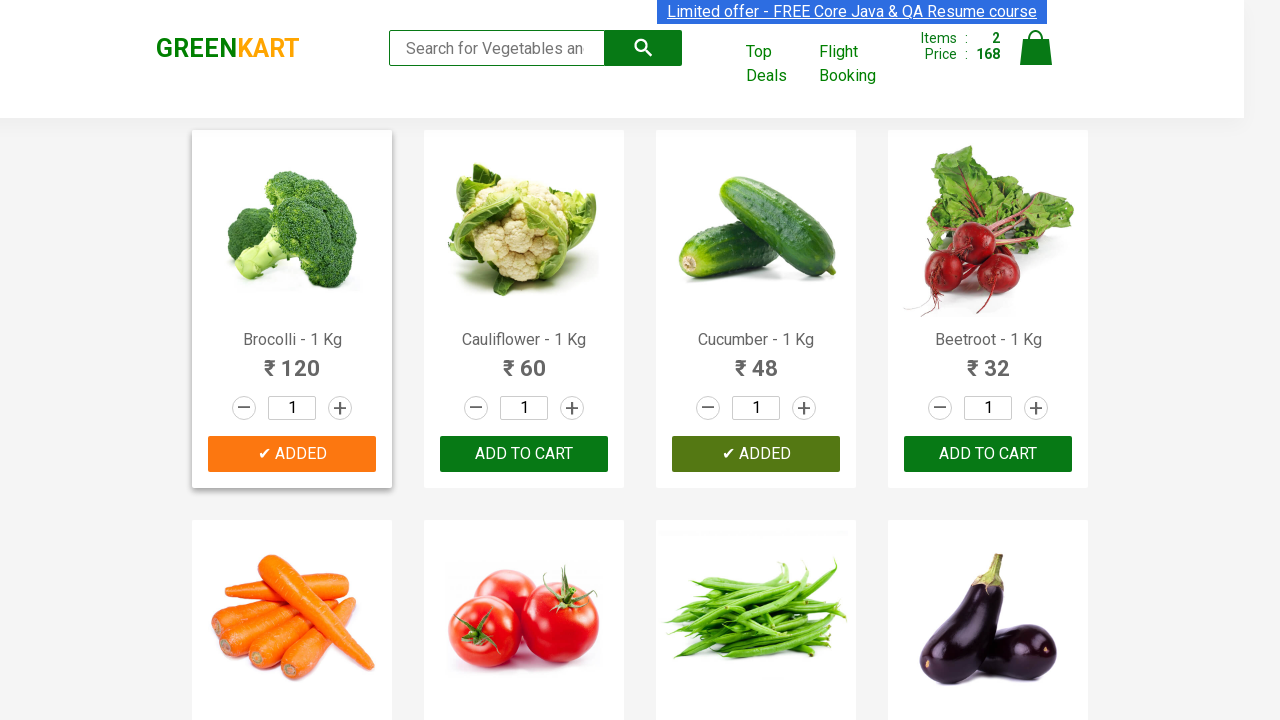

Clicked cart icon to view cart at (1036, 59) on a.cart-icon
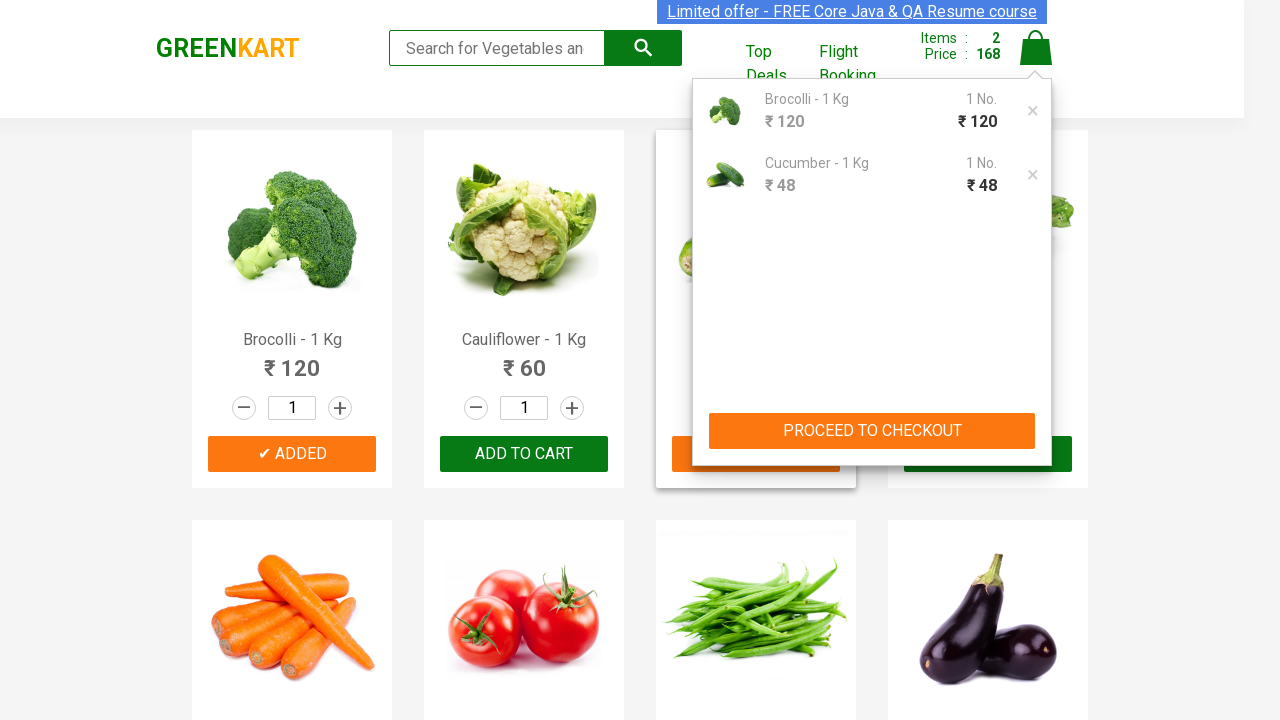

Clicked proceed to checkout button at (872, 431) on xpath=//div[@class='action-block']/button
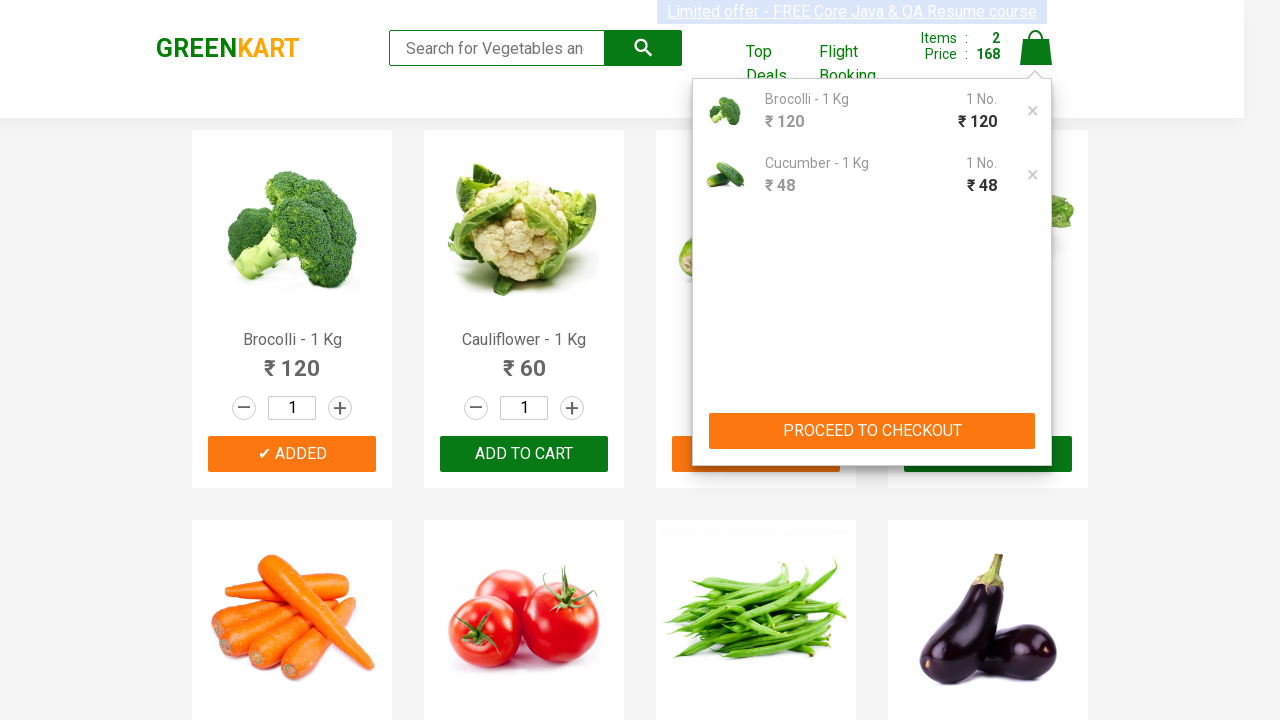

Waited for promo code input field to be visible
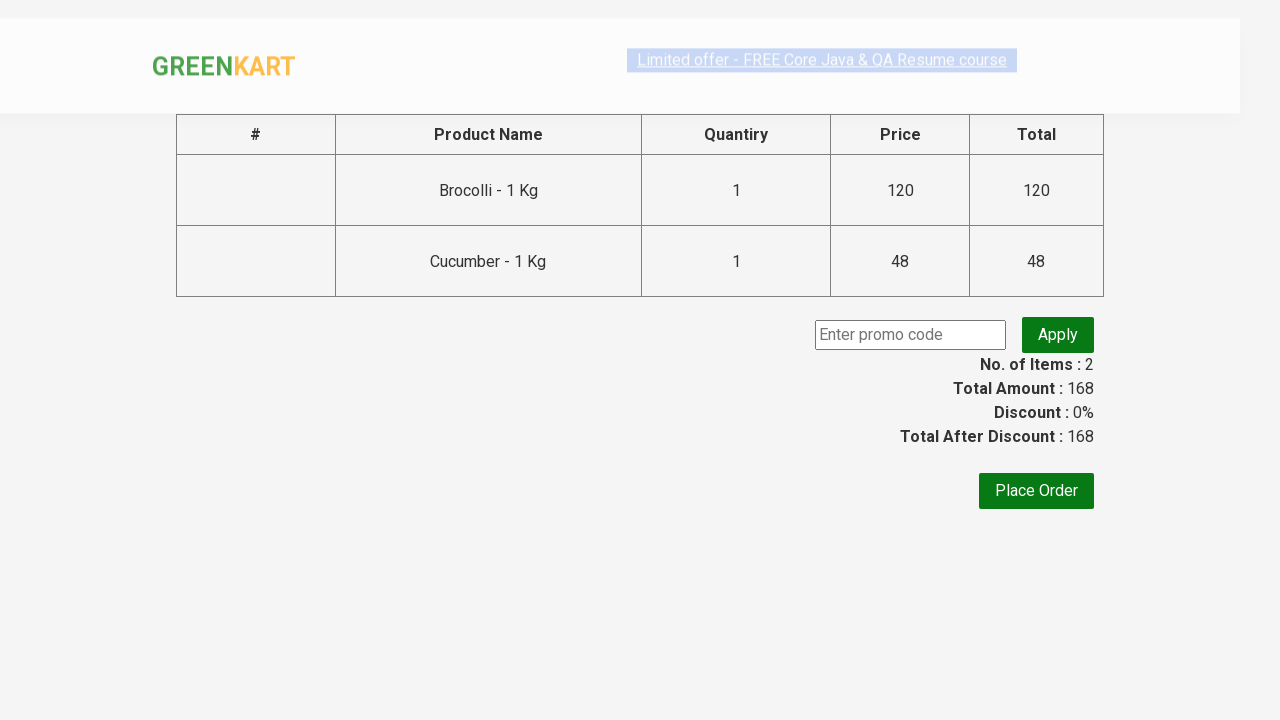

Entered promo code 'rahulshettyacademy' on input.promoCode
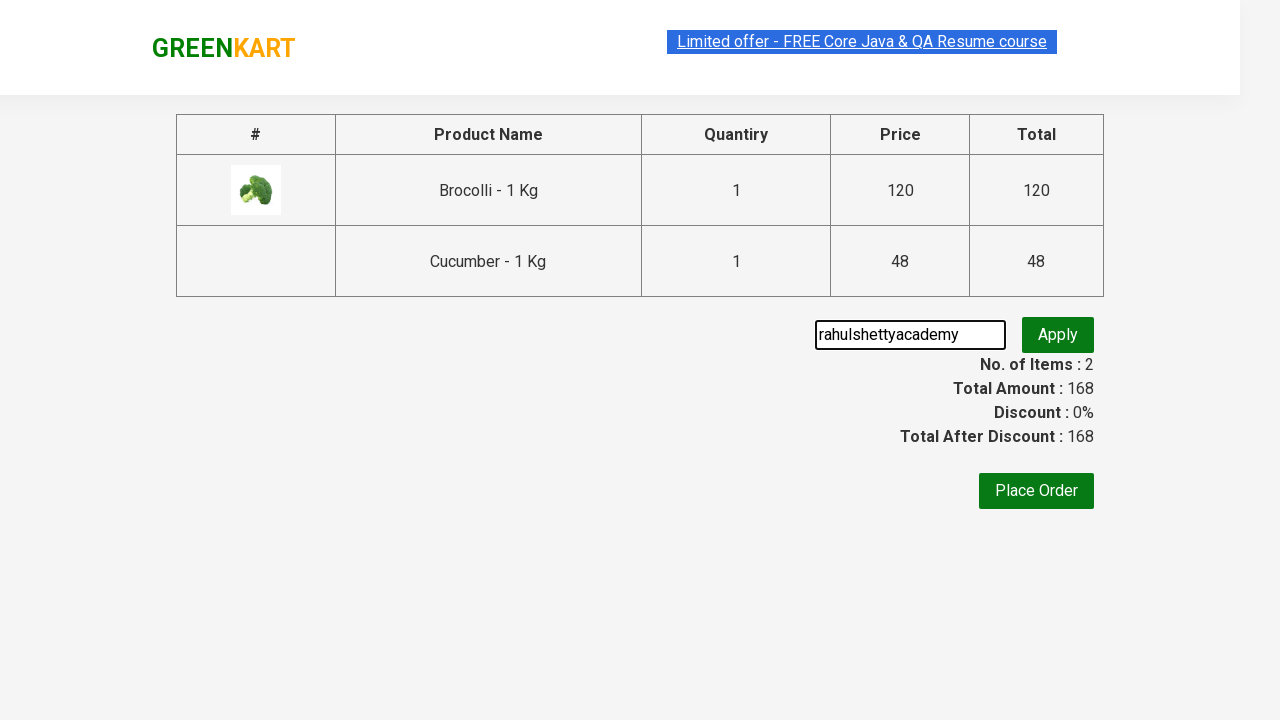

Clicked apply promo button at (1058, 335) on .promoBtn
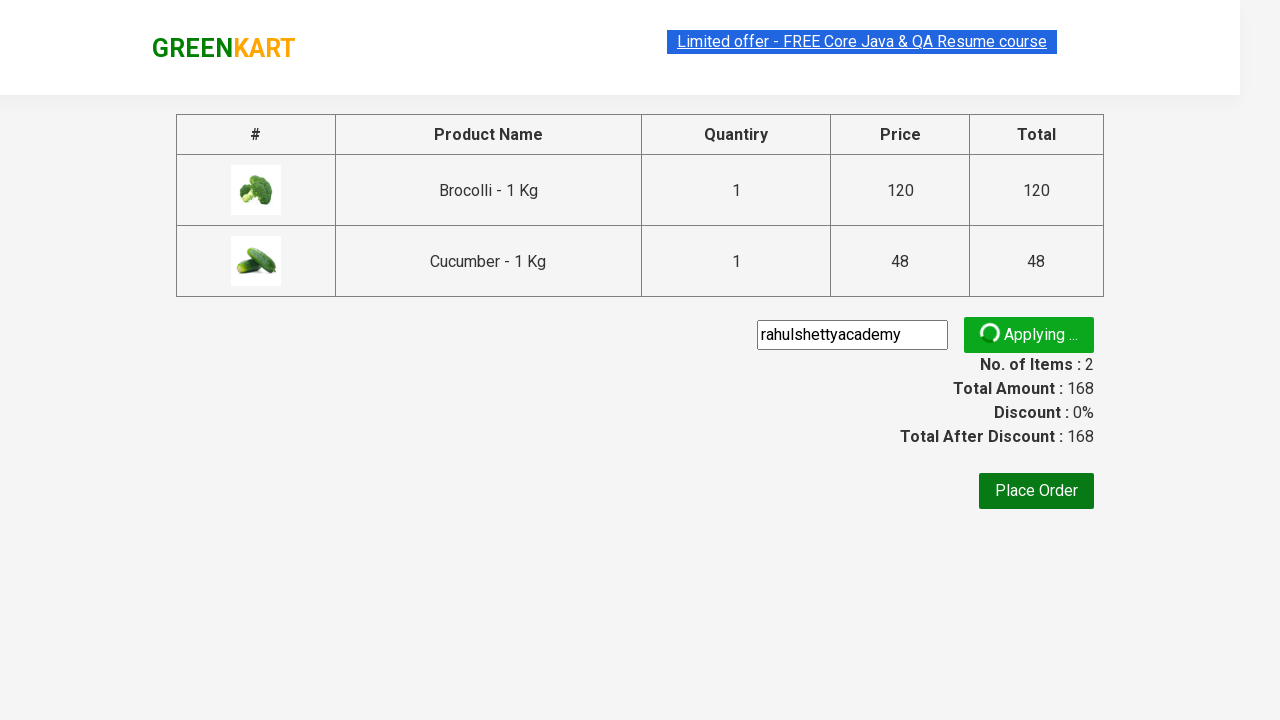

Promo code applied successfully - promo info message appeared
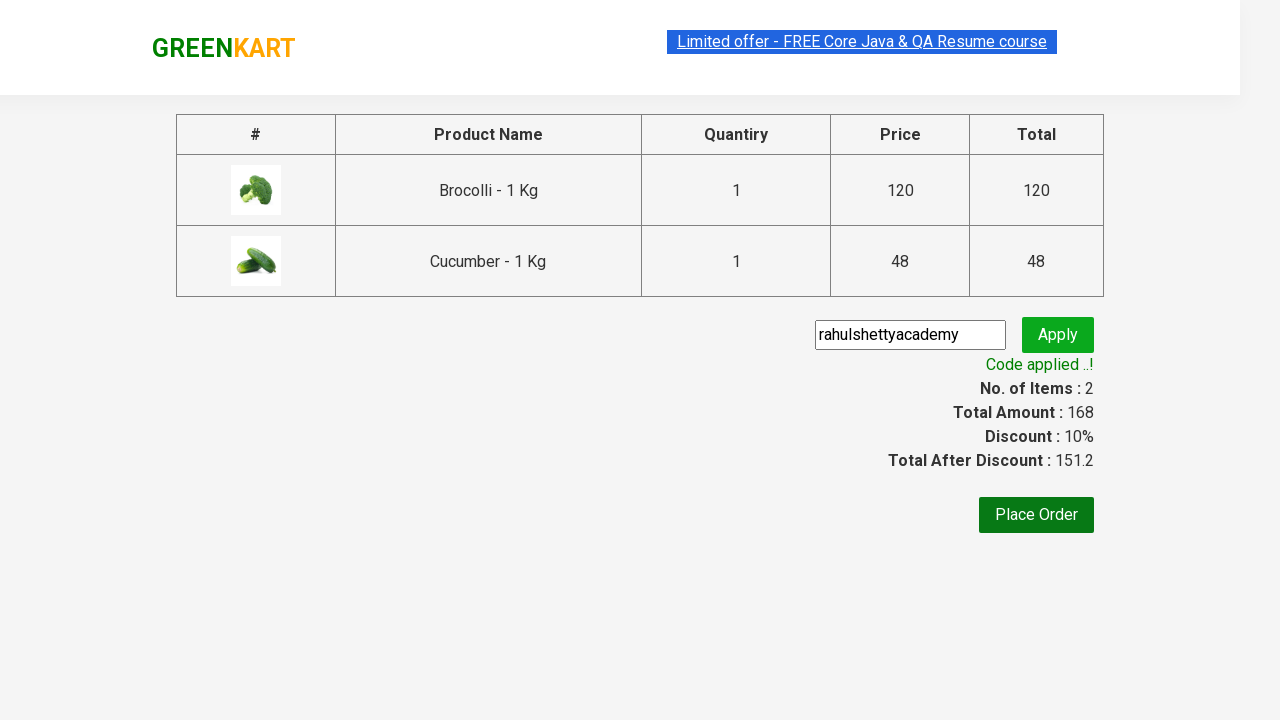

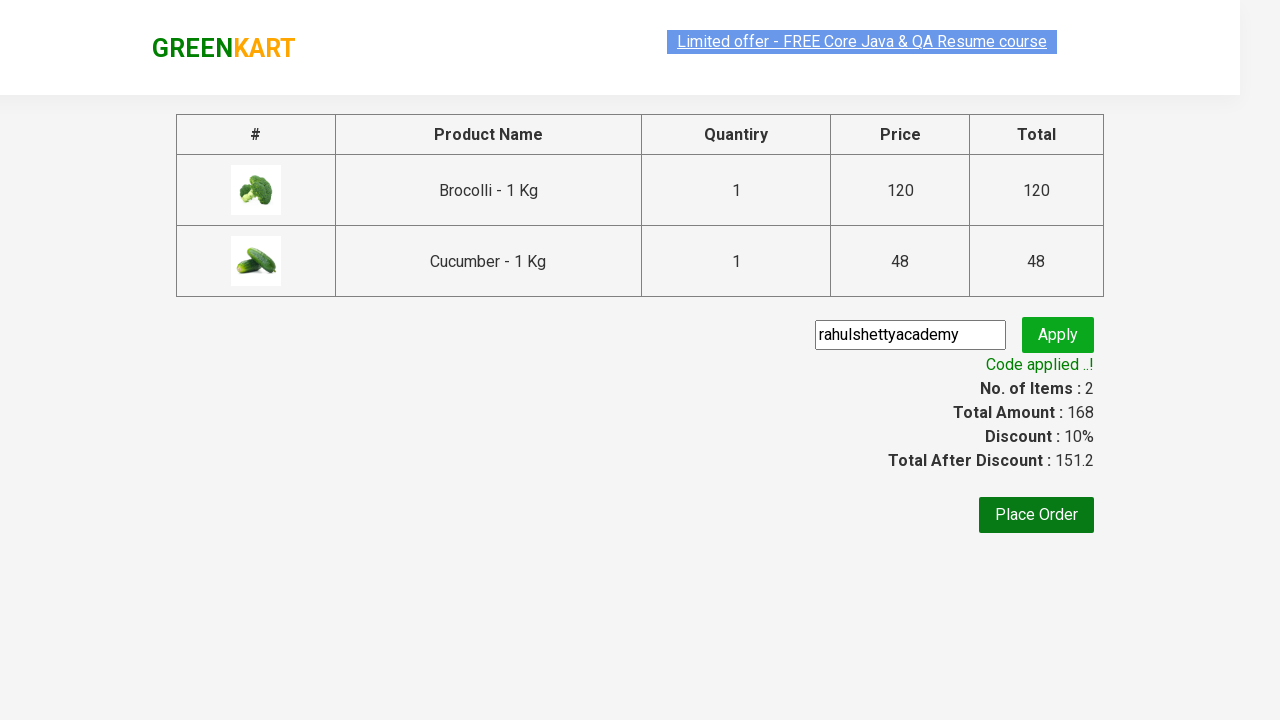